Tests clicking Download for iOS link to navigate to App Store

Starting URL: https://github.com/mobile

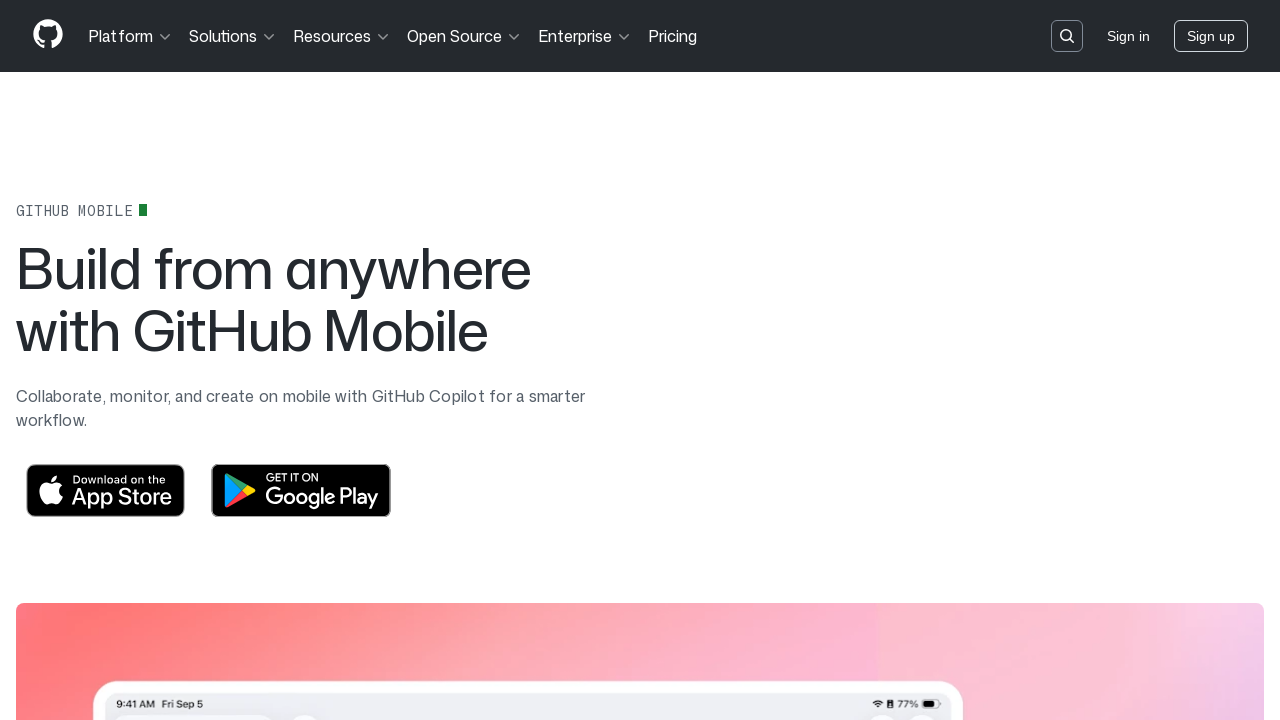

Clicked Download for iOS link to navigate to App Store at (106, 491) on [aria-label='Download for iOS']
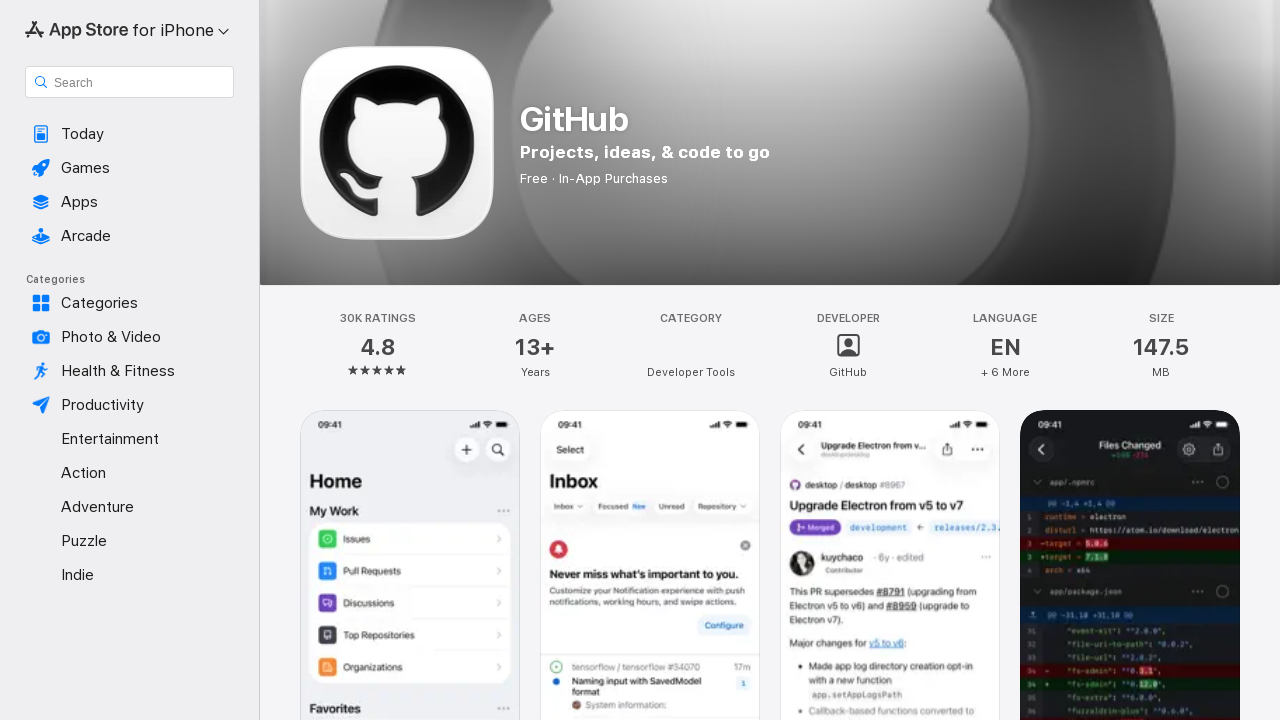

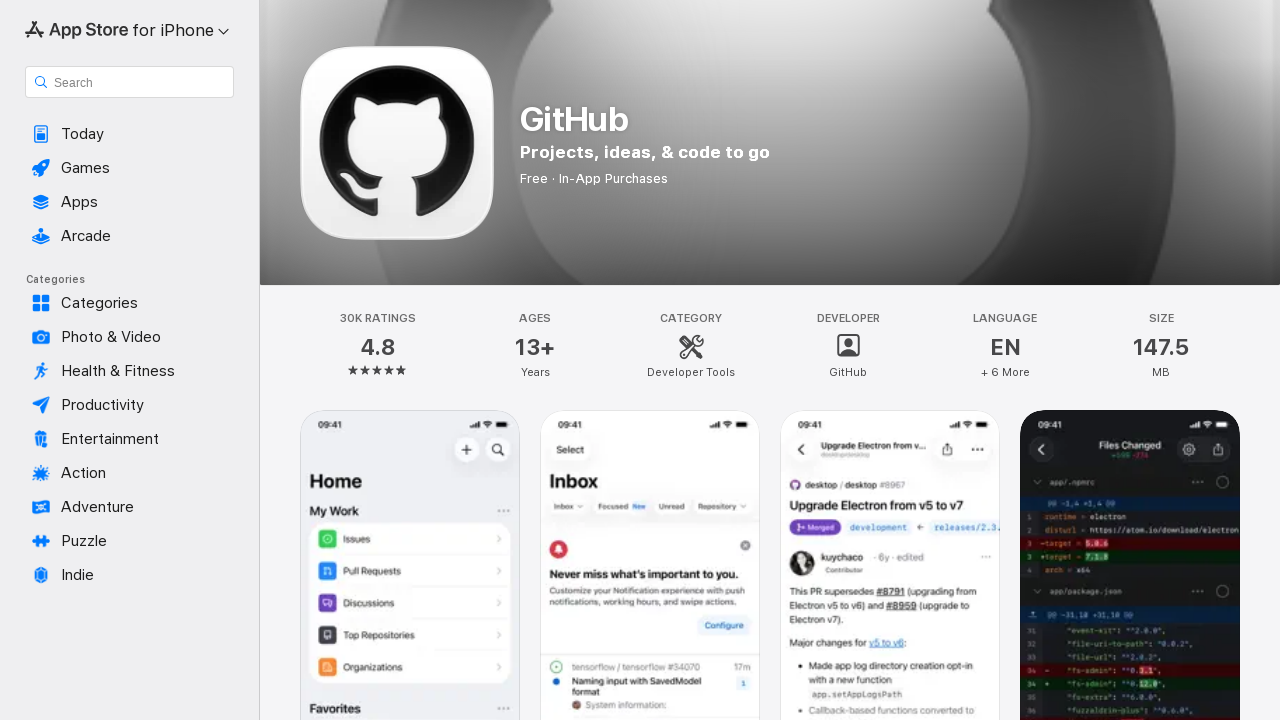